Navigates to the automation practice page and verifies that the courses table with pricing information is displayed and contains data.

Starting URL: https://rahulshettyacademy.com/AutomationPractice/

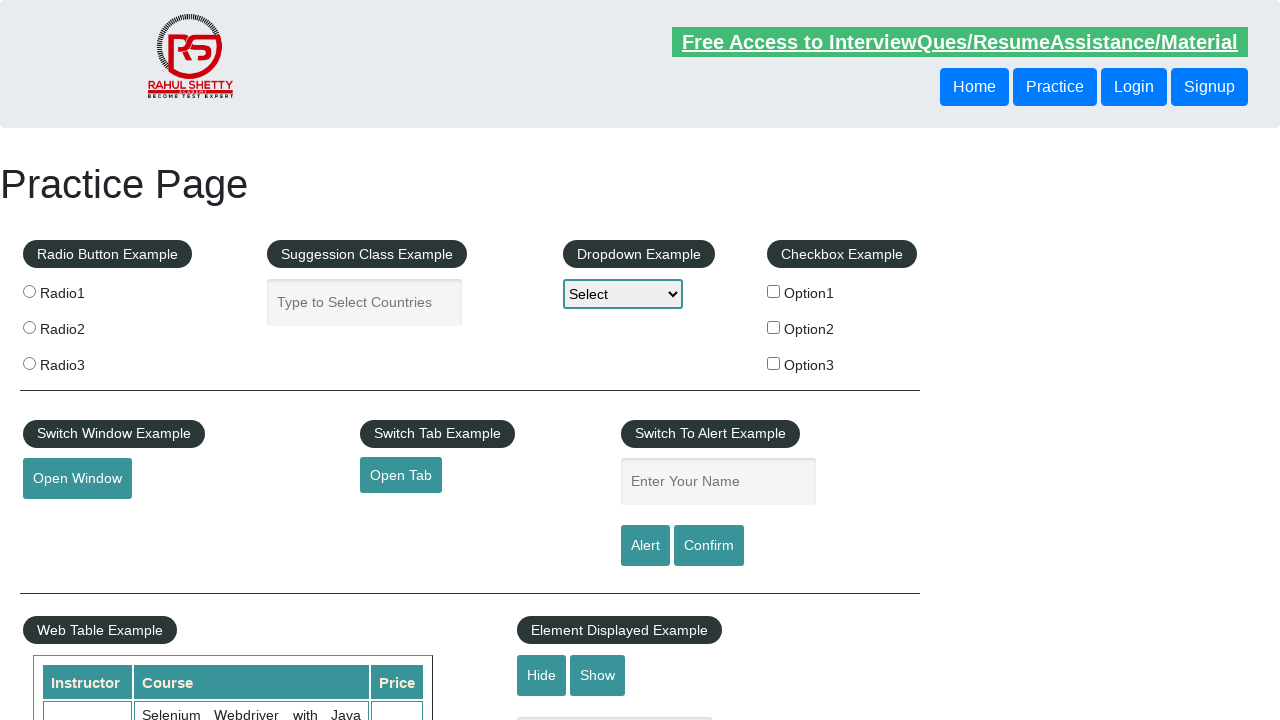

Waited for courses table to be visible
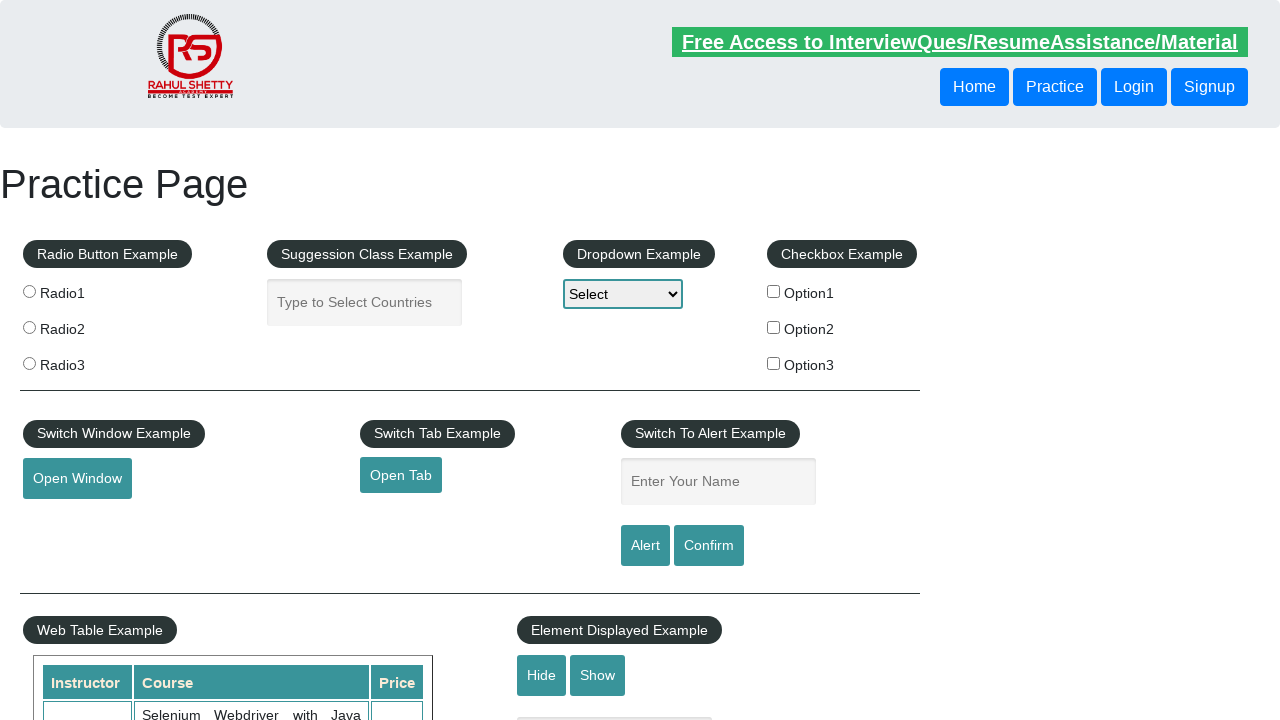

Verified price cells exist in the courses table
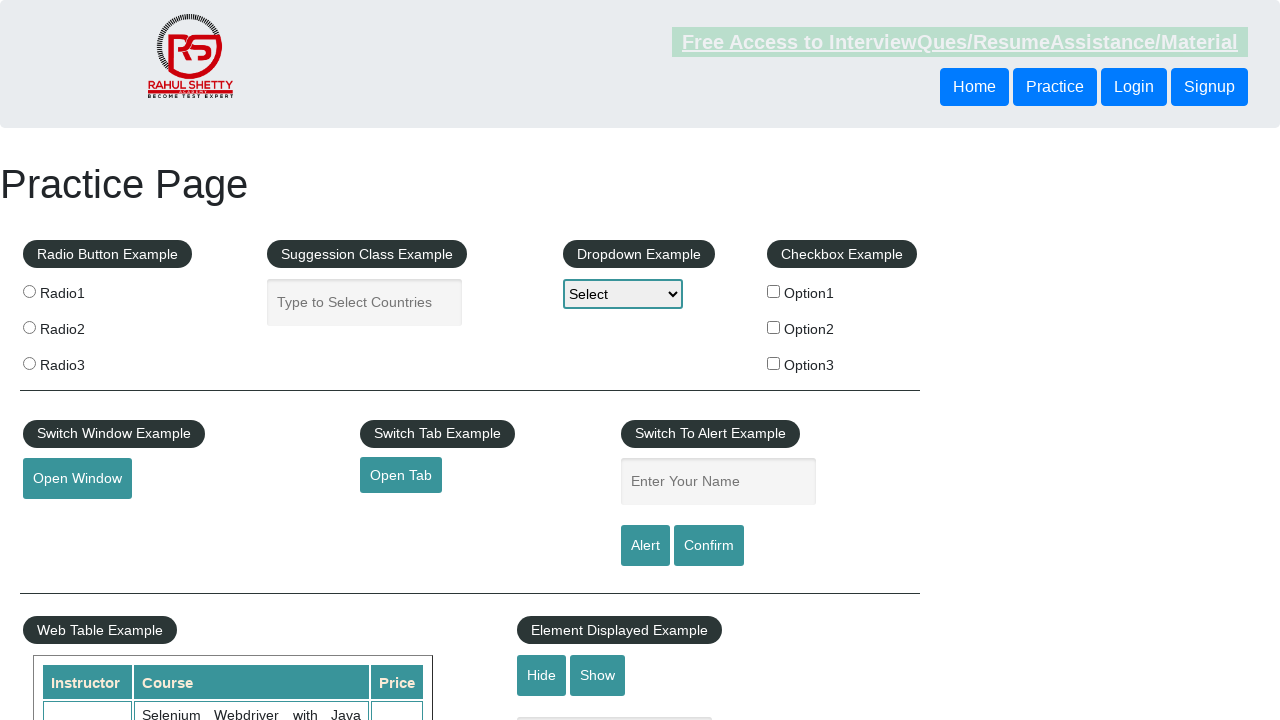

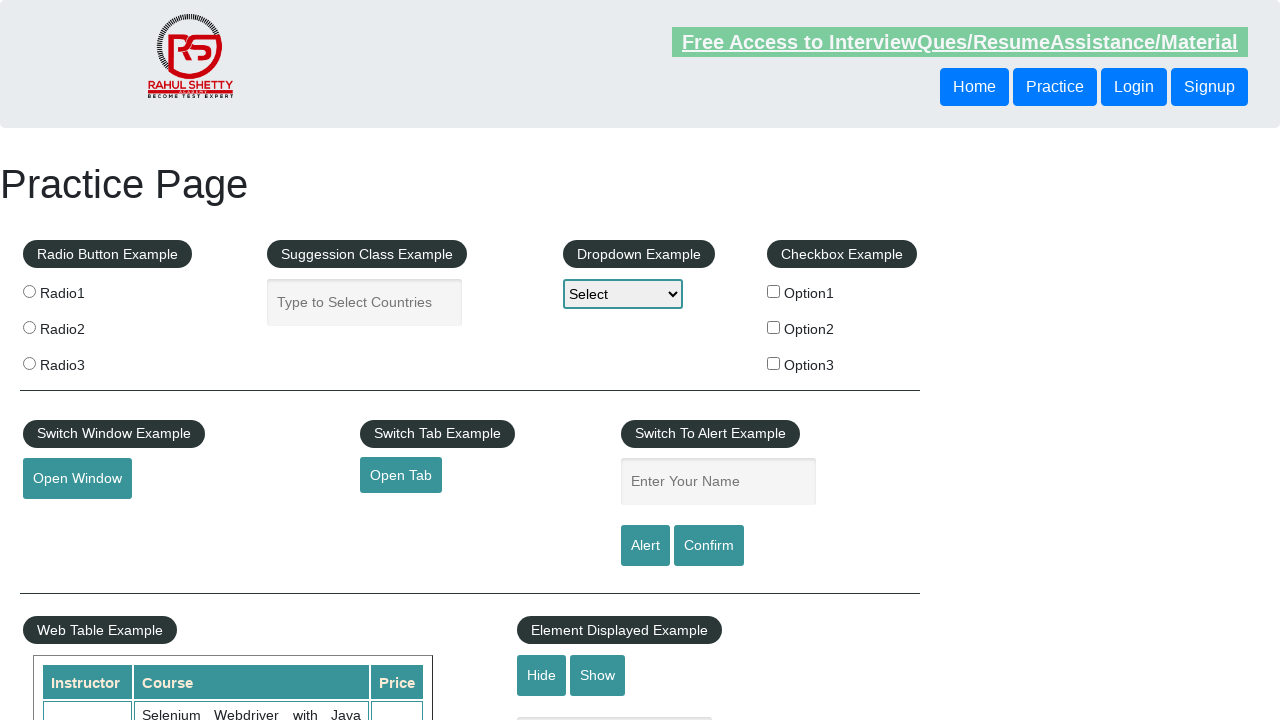